Tests opening a popup window by clicking a link on the omayo test page, which is a common test site for Selenium practice.

Starting URL: http://omayo.blogspot.com/

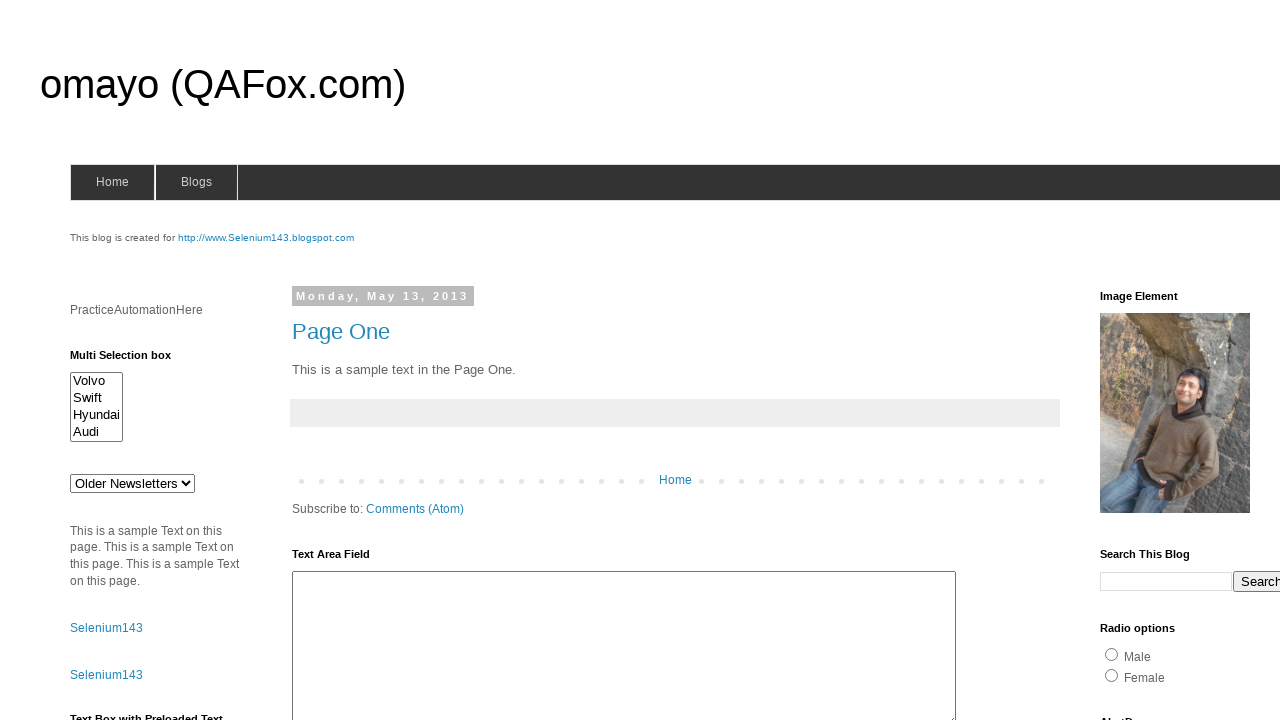

Navigated to omayo.blogspot.com test page
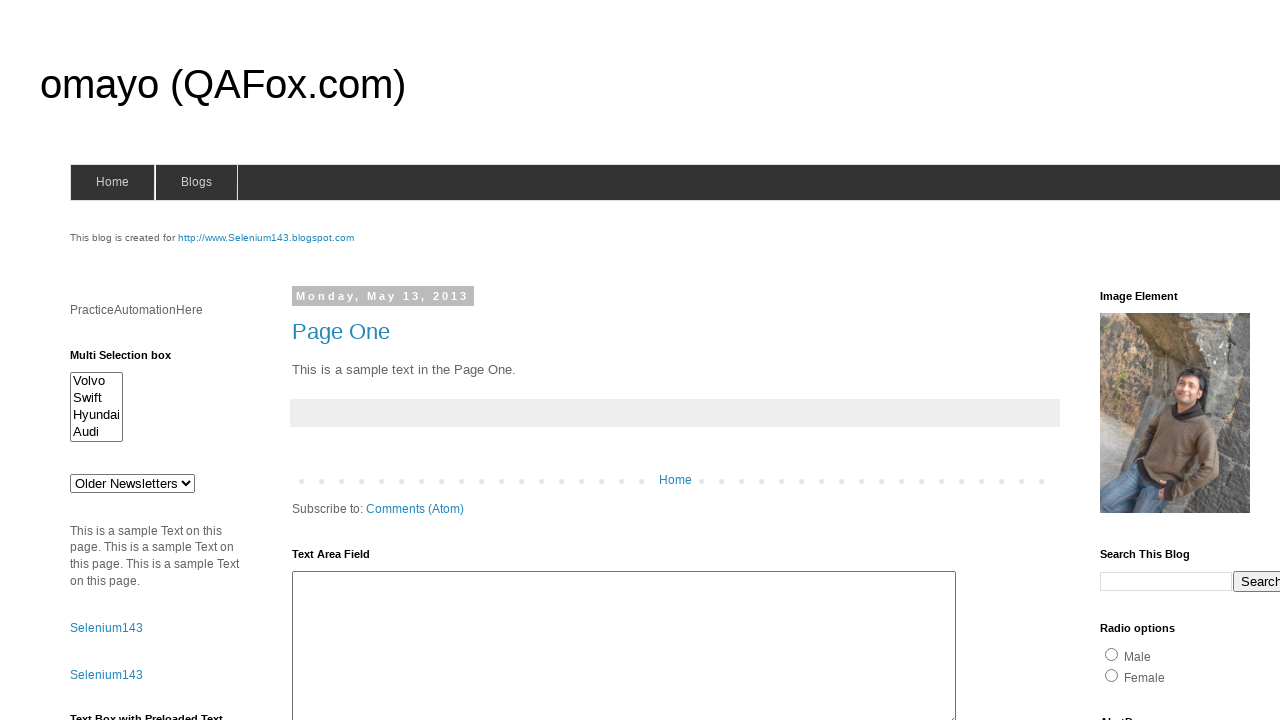

Clicked 'Open a popup window' link at (132, 360) on text=Open a popup window
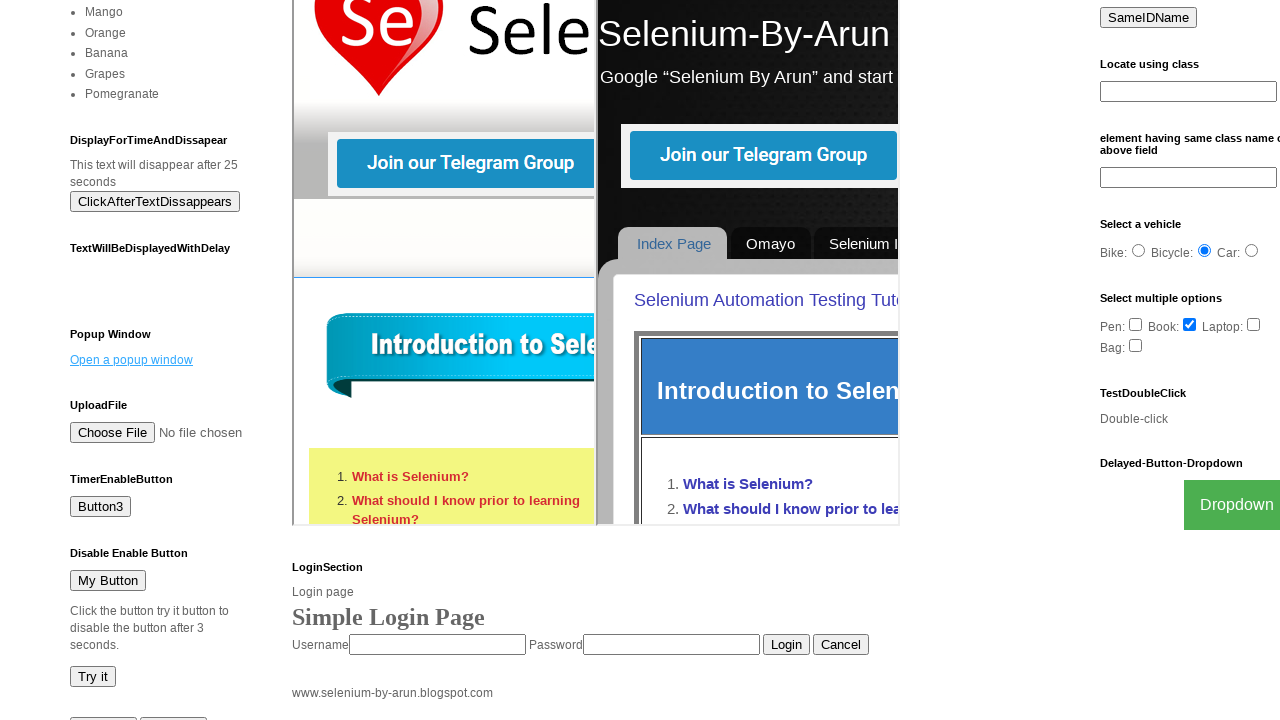

Waited 3 seconds for popup window to open
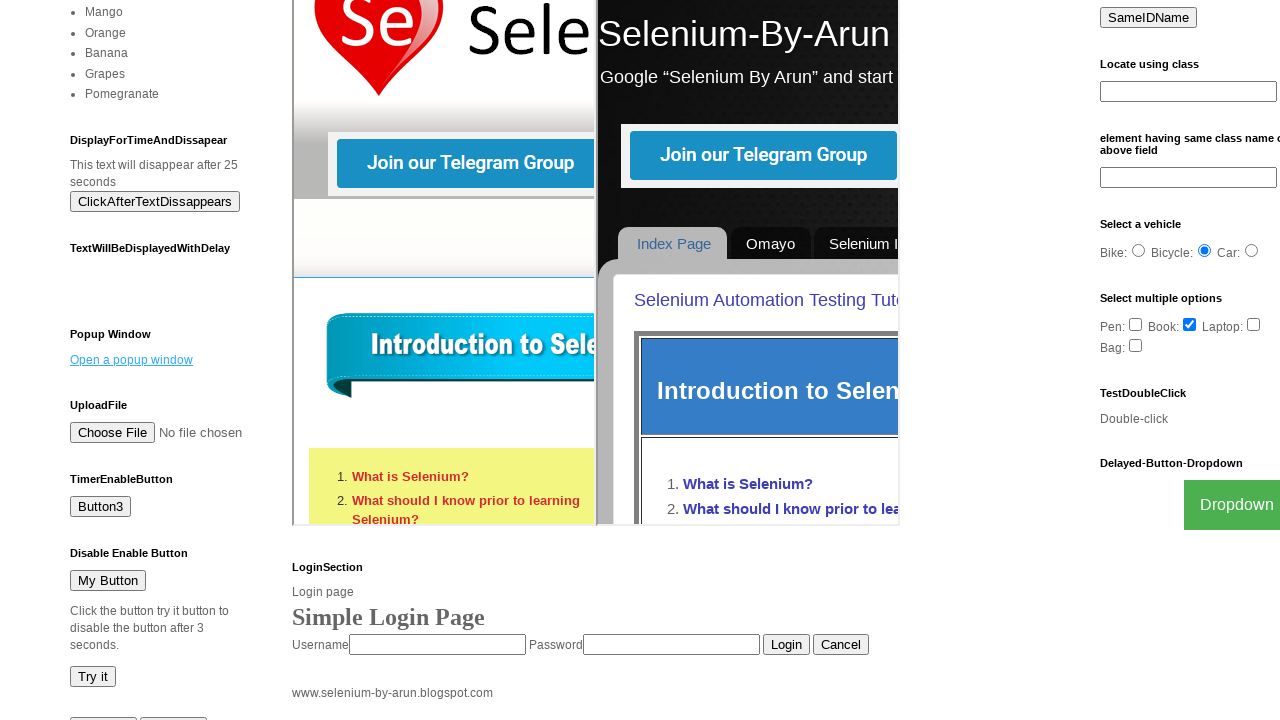

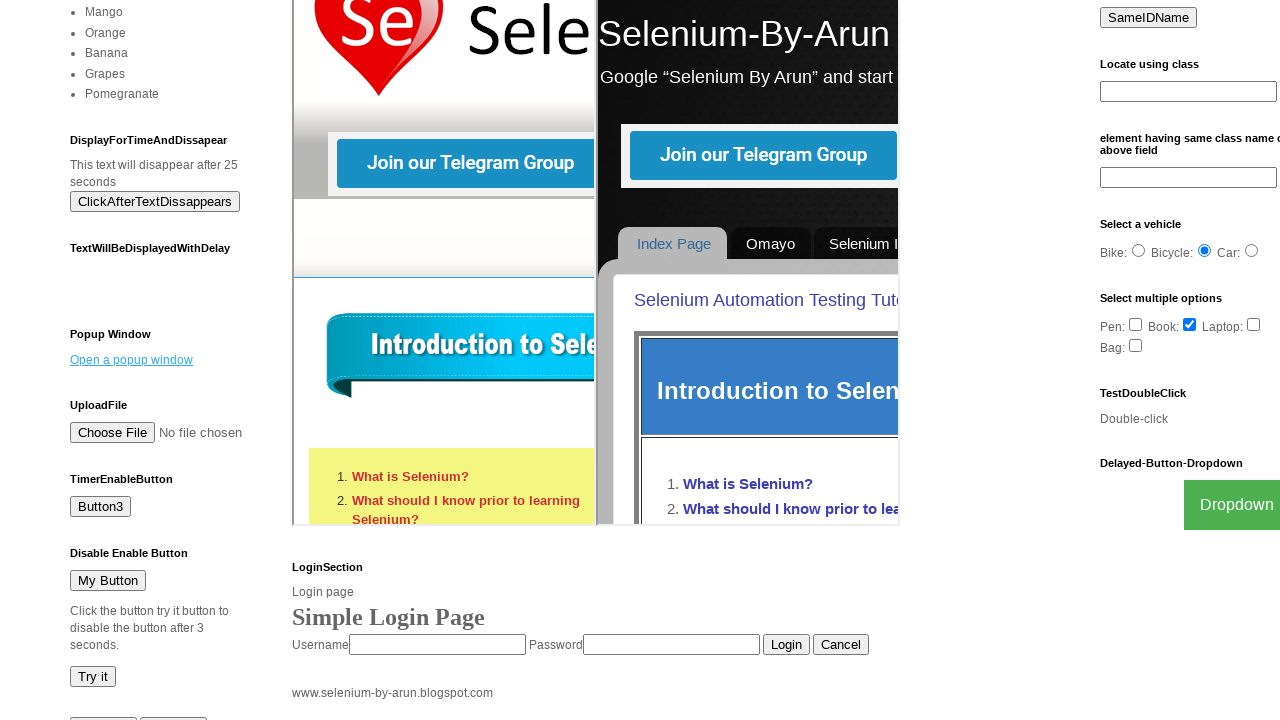